Tests marking individual items as complete by checking their toggle boxes

Starting URL: https://demo.playwright.dev/todomvc

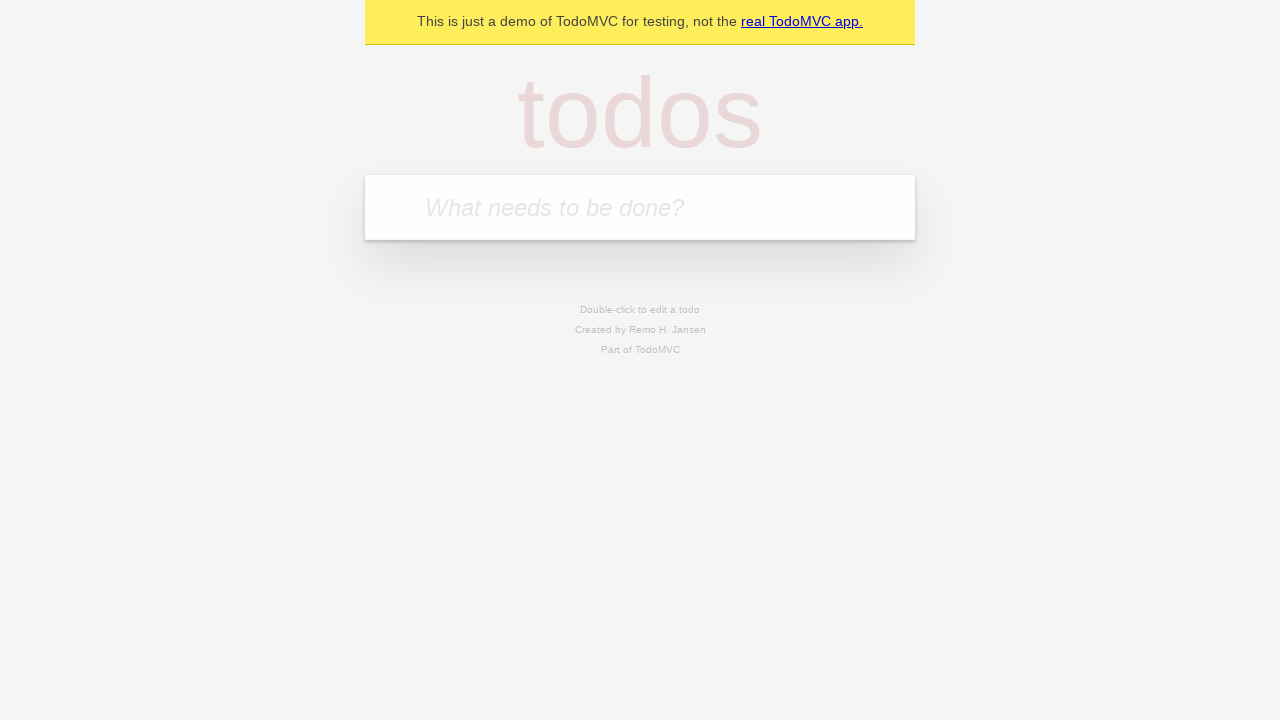

Filled new todo input with 'buy some cheese' on .new-todo
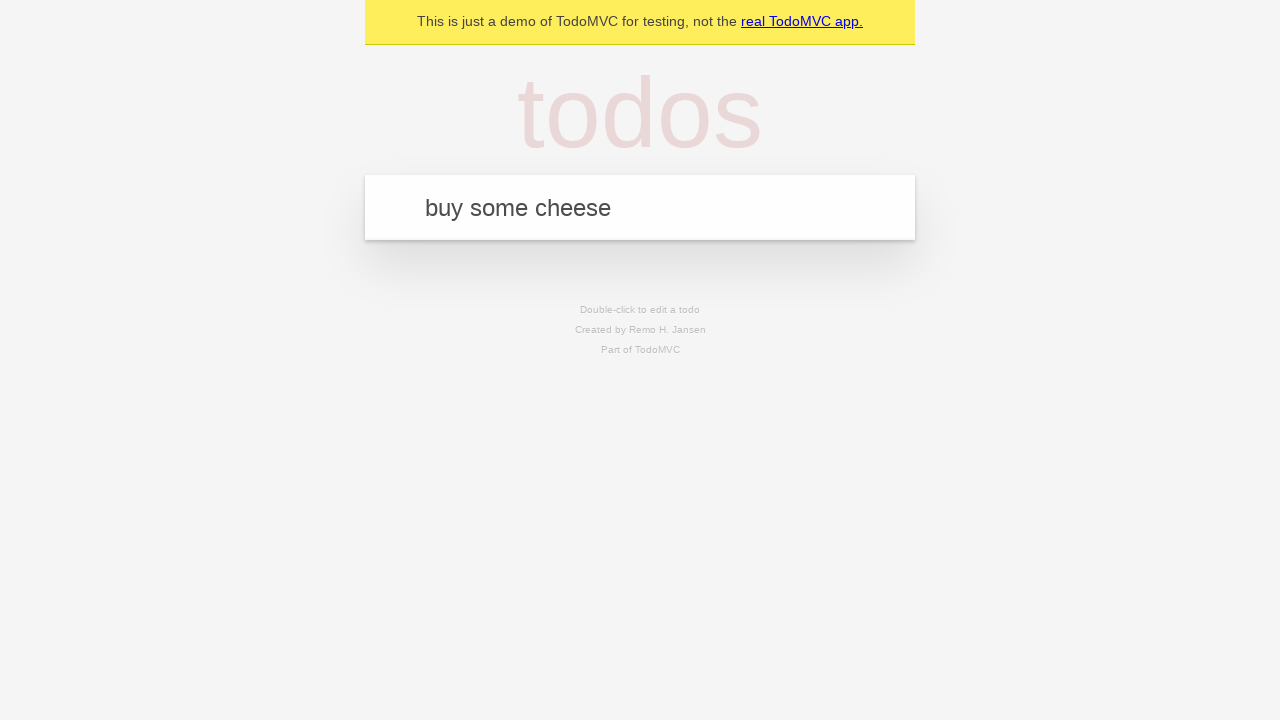

Pressed Enter to create first todo item on .new-todo
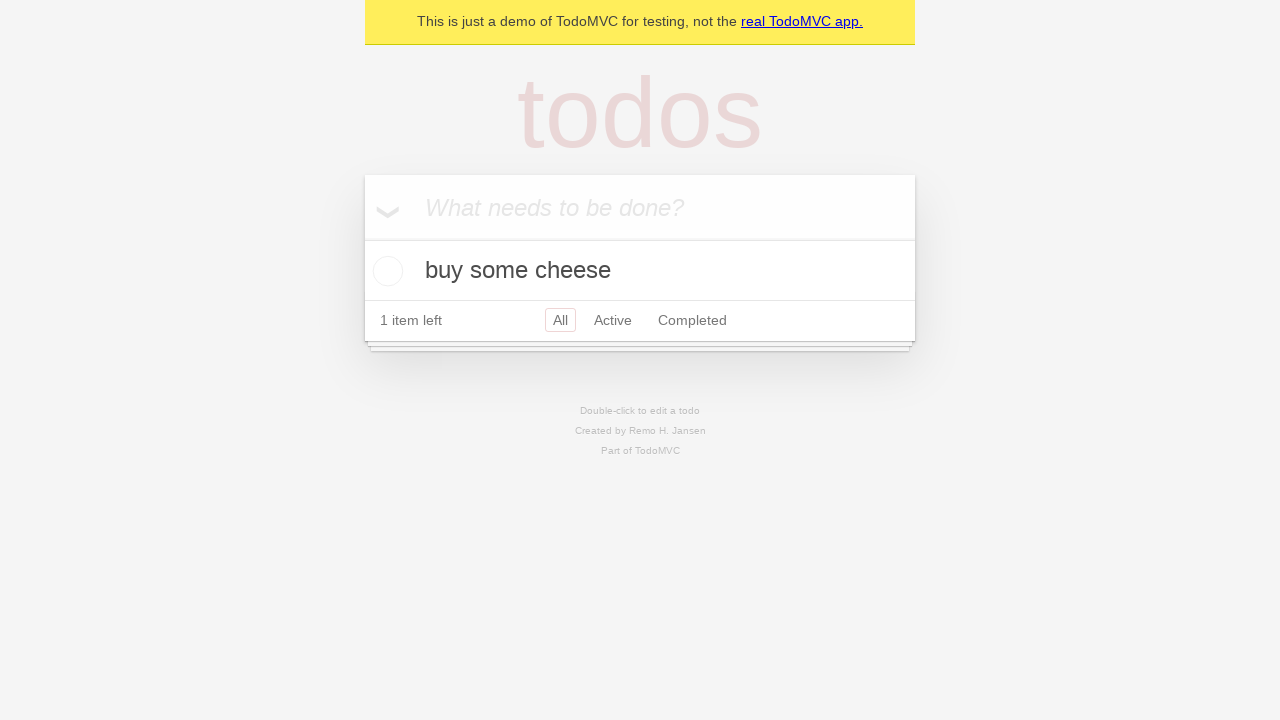

Filled new todo input with 'feed the cat' on .new-todo
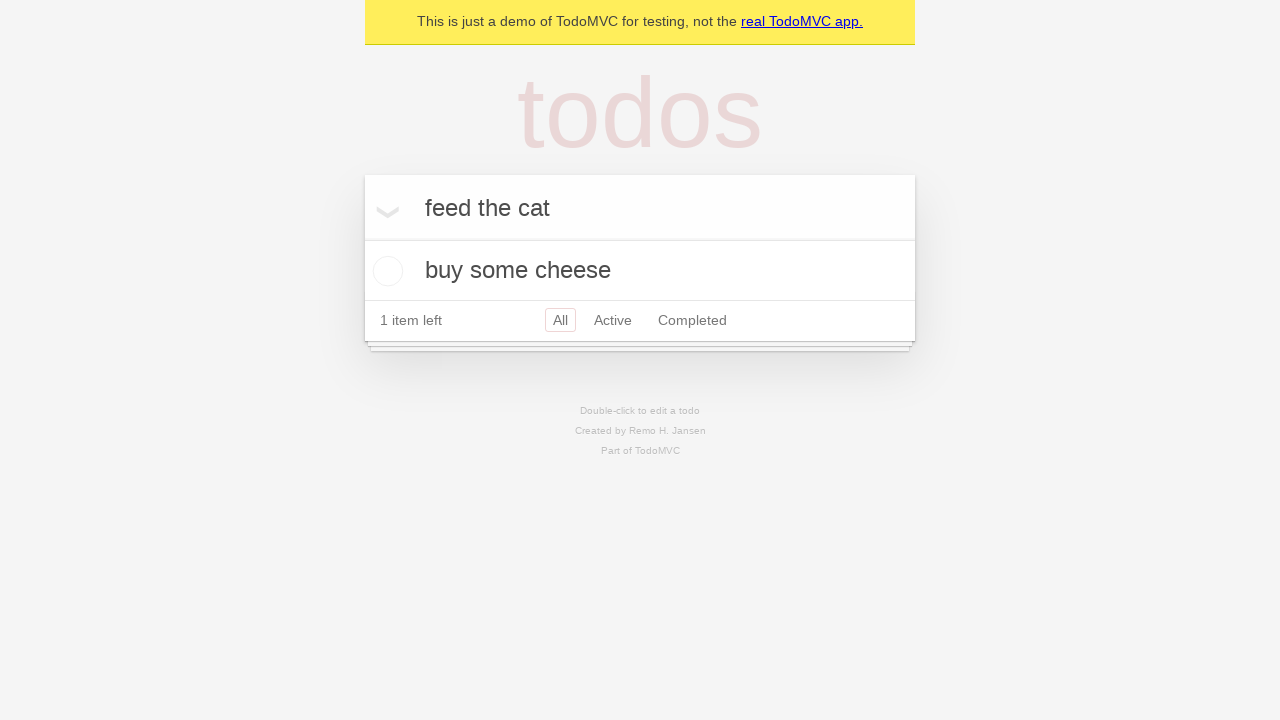

Pressed Enter to create second todo item on .new-todo
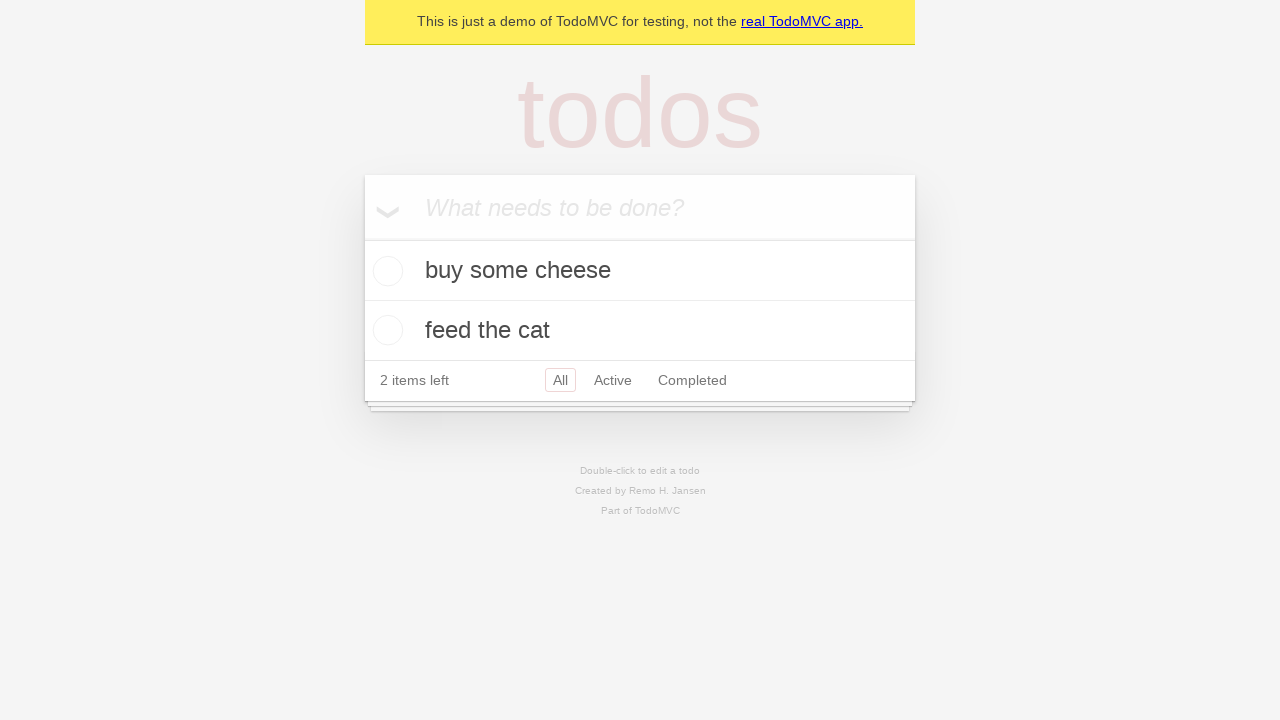

Waited for second todo item to load in list
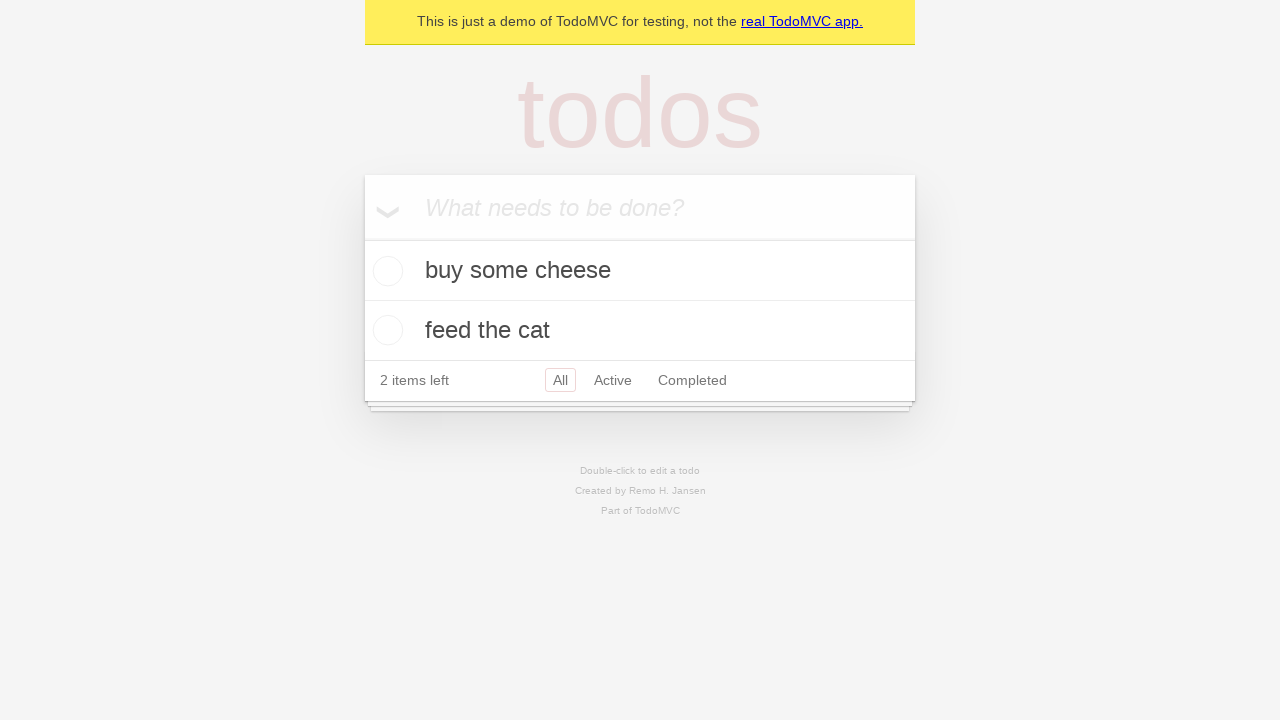

Checked toggle box for first todo item 'buy some cheese' at (385, 271) on .todo-list li >> nth=0 >> .toggle
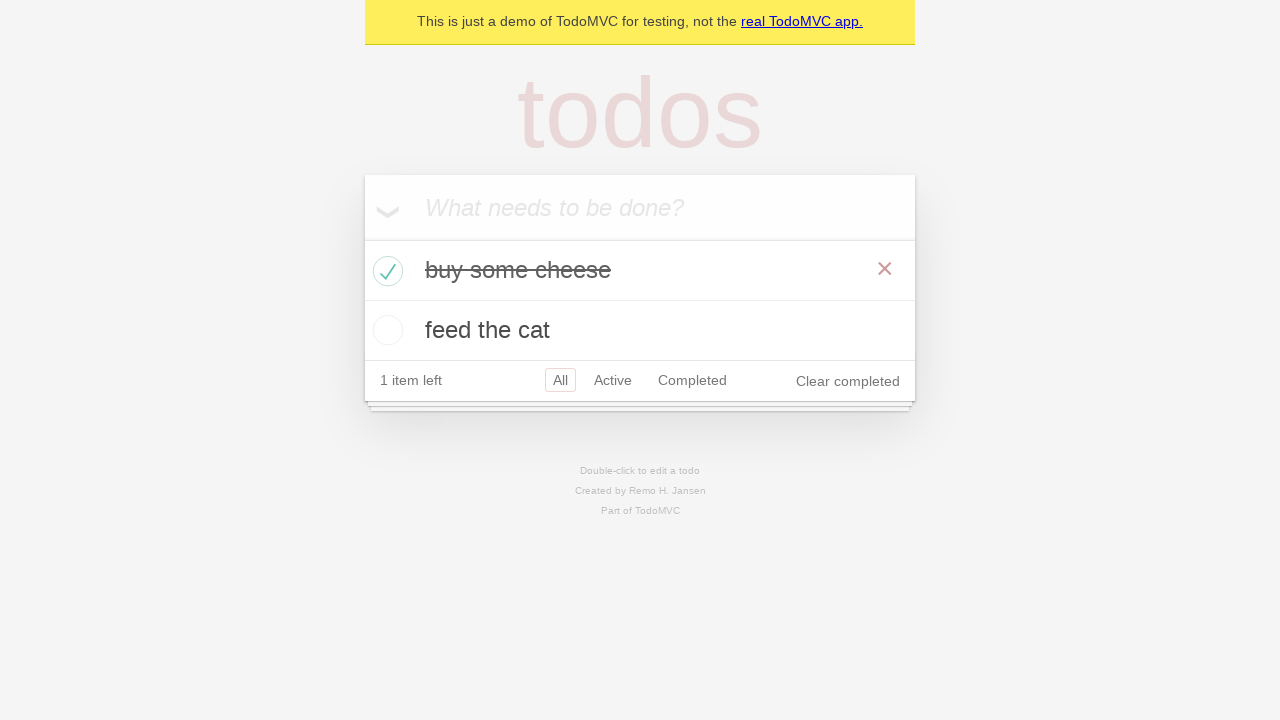

Checked toggle box for second todo item 'feed the cat' at (385, 330) on .todo-list li >> nth=1 >> .toggle
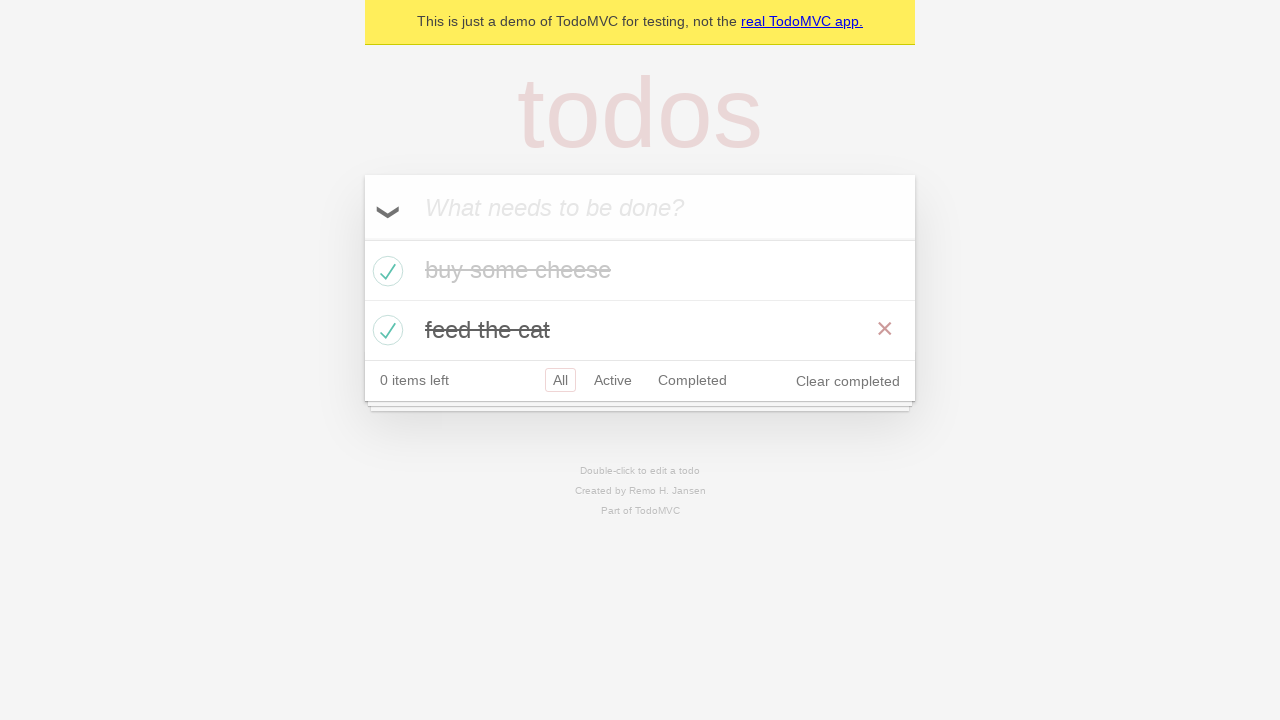

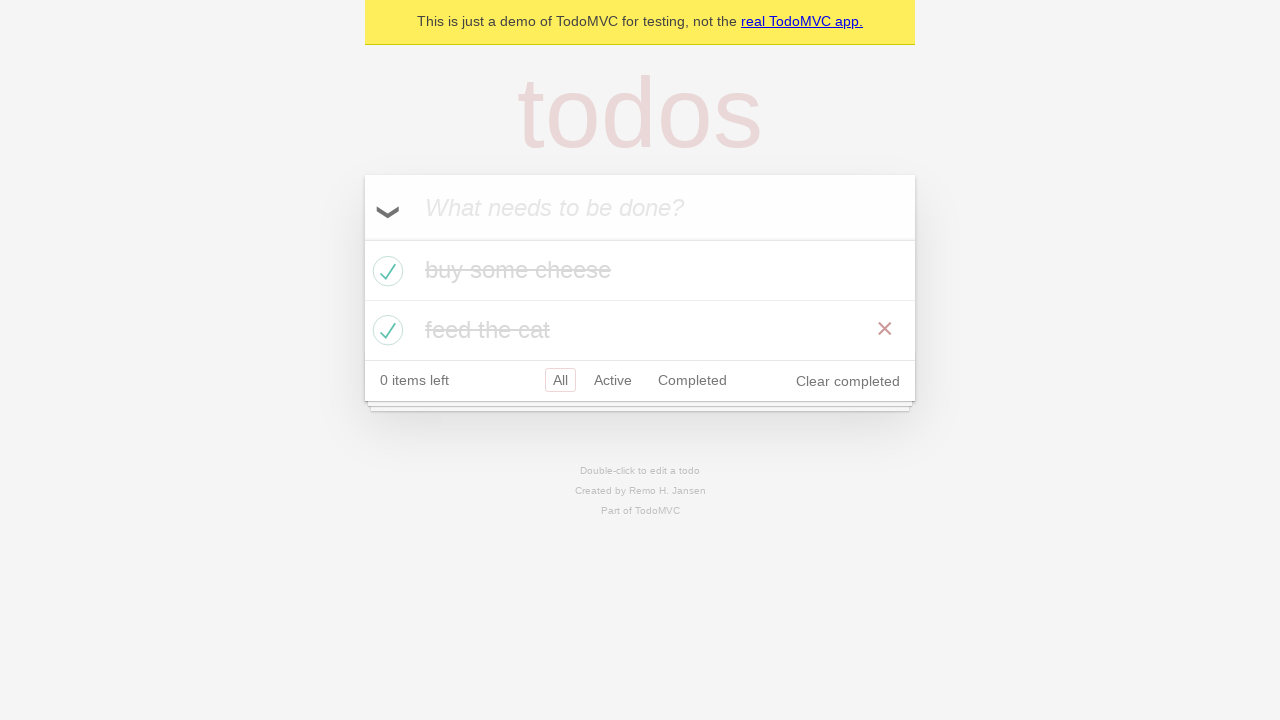